Opens a webpage and submits an email address in a newsletter subscription form

Starting URL: https://chadd.org/for-adults/overview/

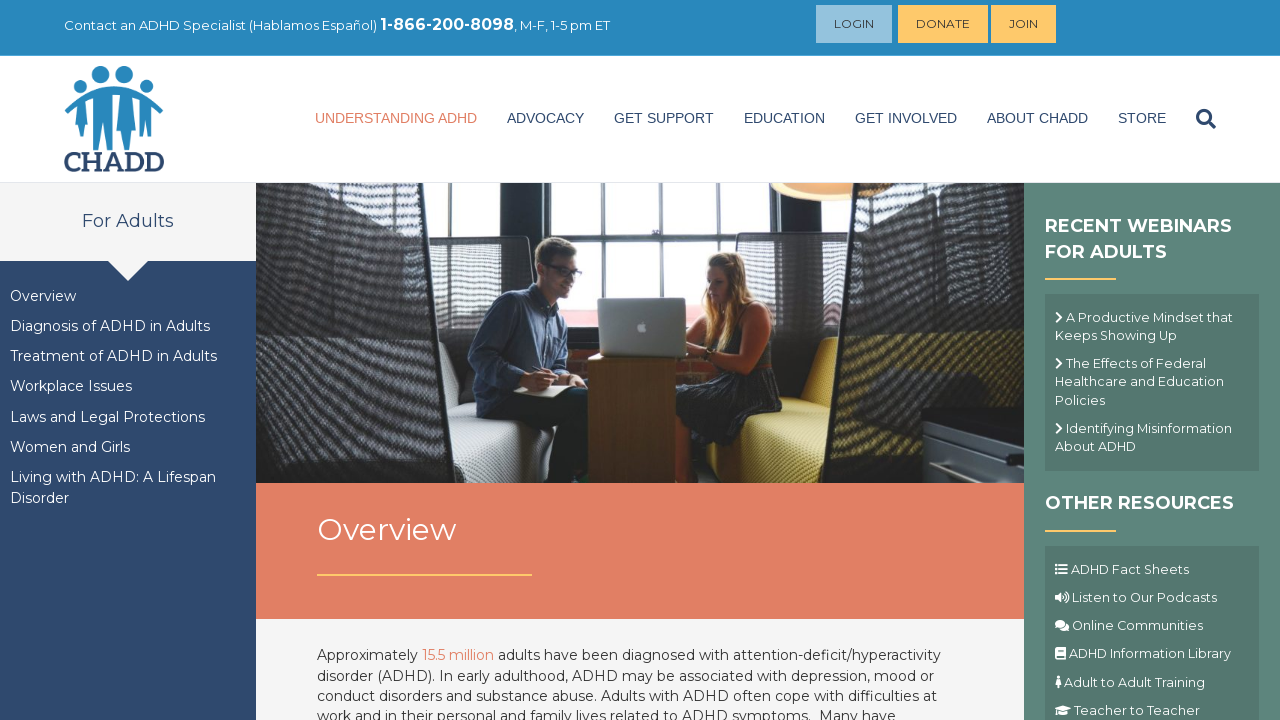

Filled email field with 'testuser847@example.com' in newsletter subscription form on input[name='EMAIL']
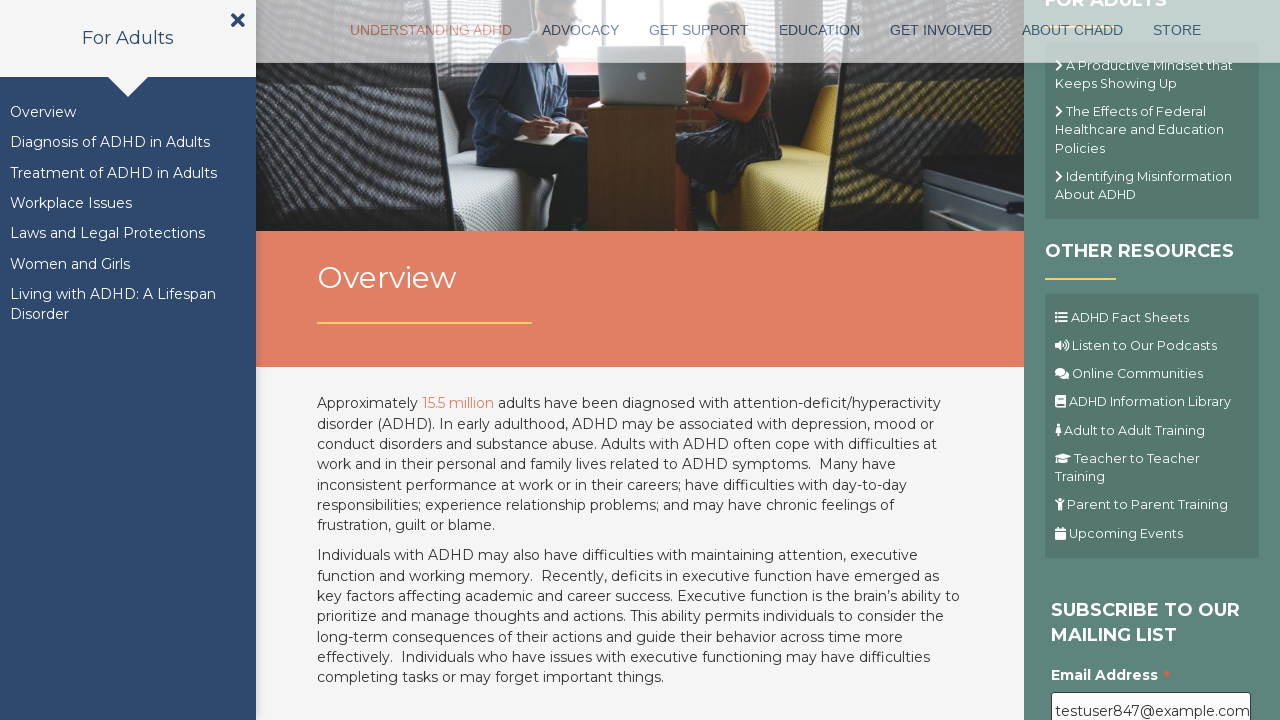

Clicked submit button to subscribe to newsletter at (1111, 361) on .button
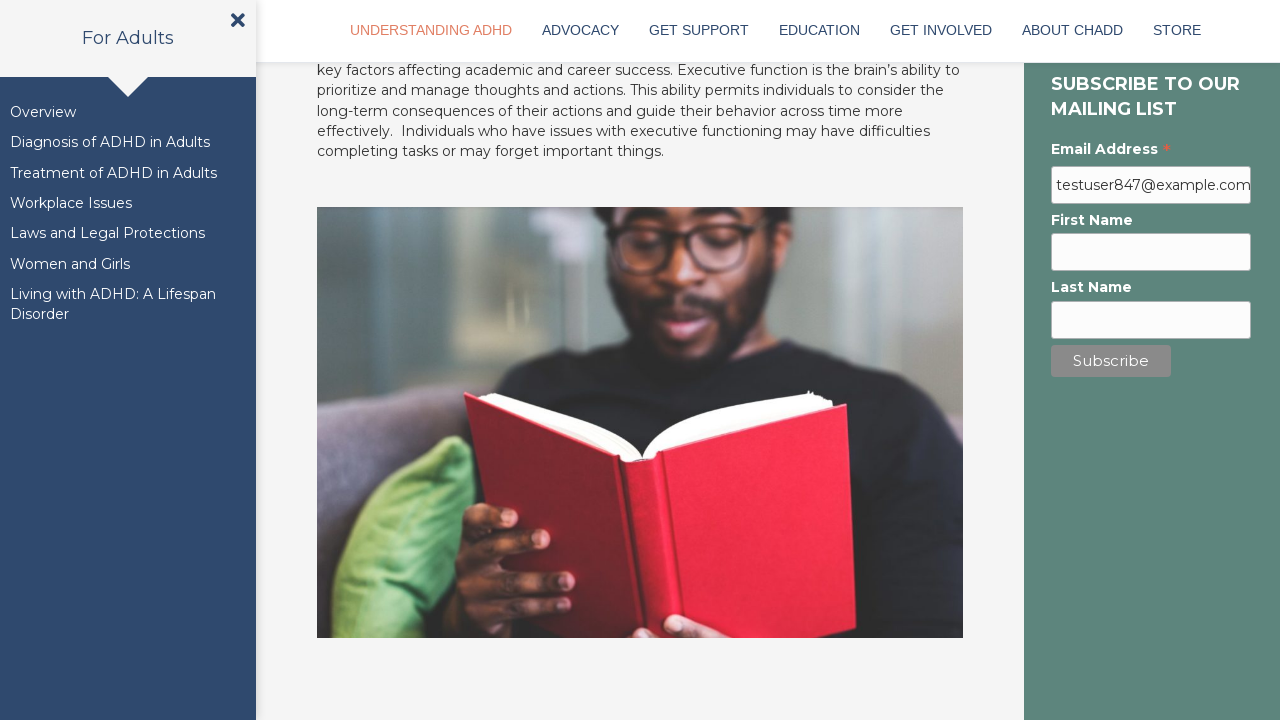

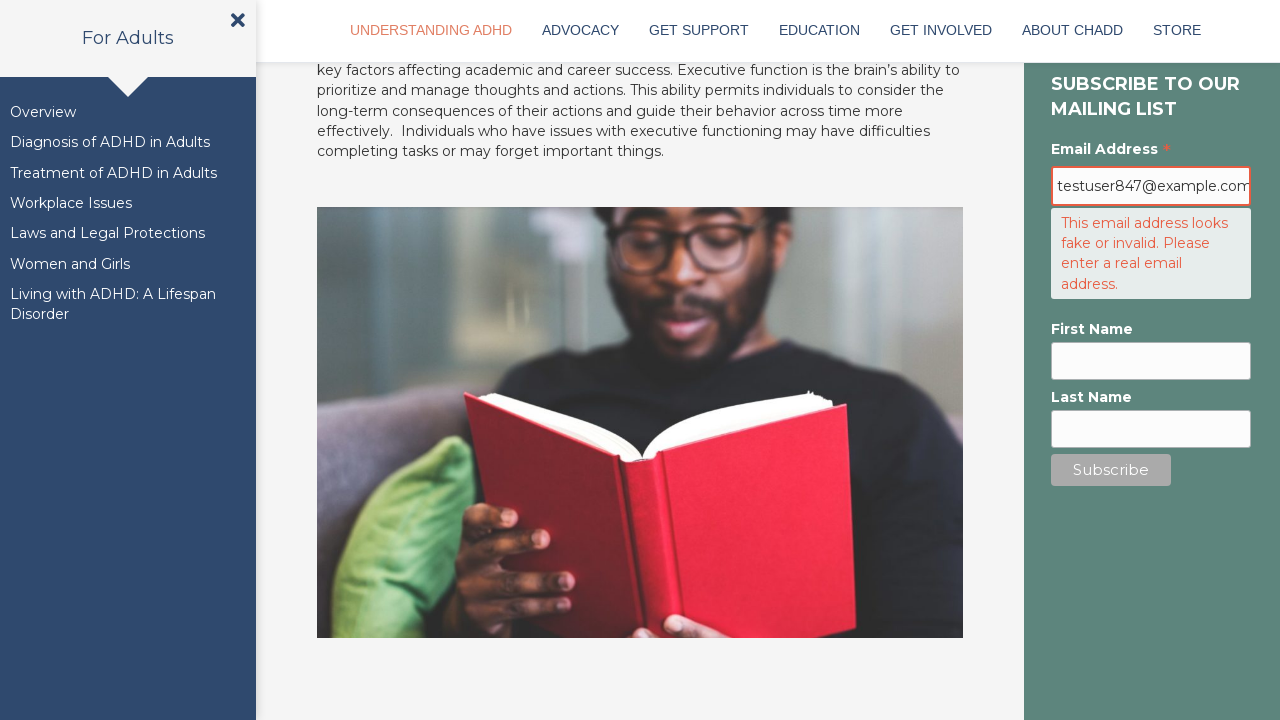